Tests mouse interactions on a W3Schools tryit page by switching to an iframe, clearing and filling an input field, then performing a right-click (context click) on a button.

Starting URL: https://www.w3schools.com/tags/tryit.asp?filename=tryhtml5_ev_ondblclick3

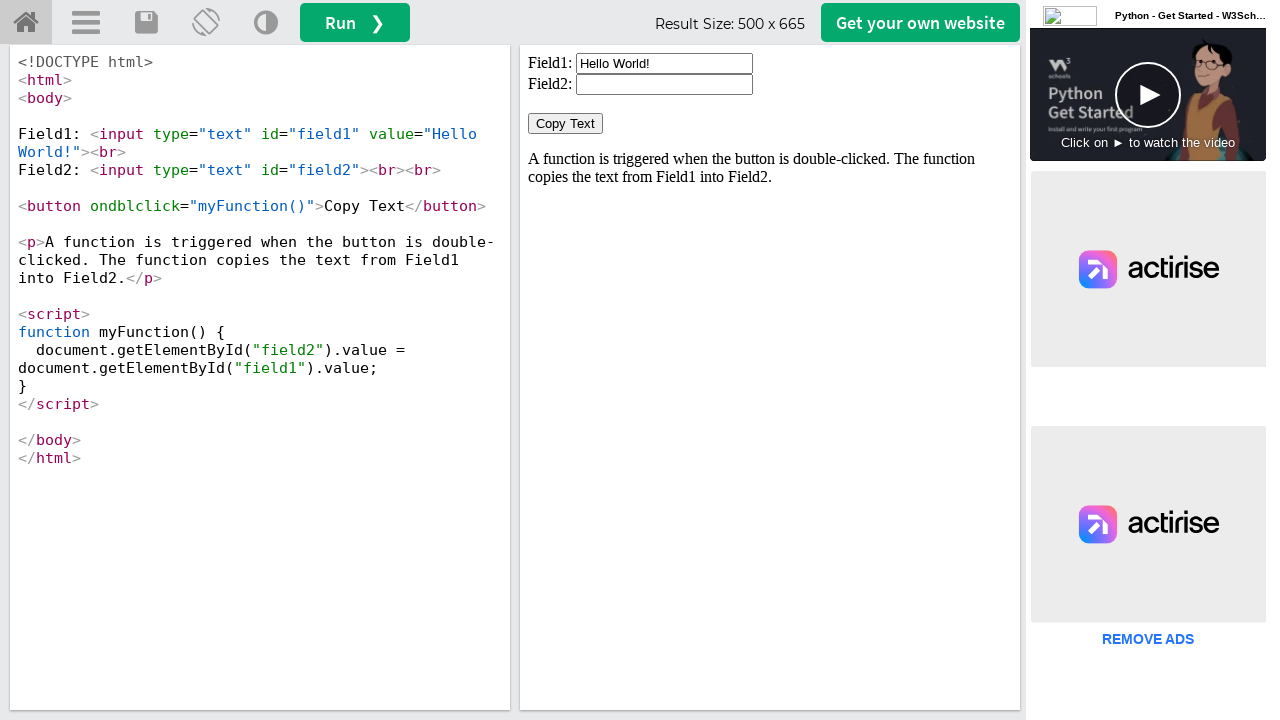

Located iframe #iframeResult
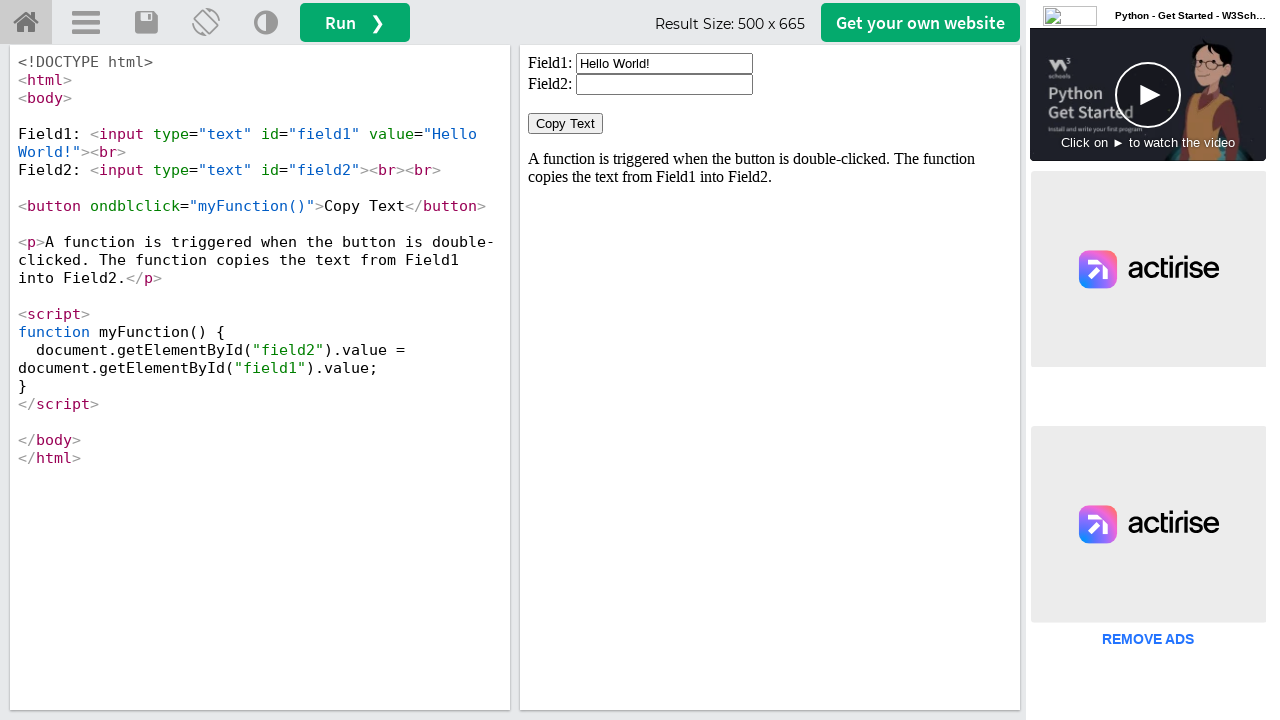

Located input field with id 'field1'
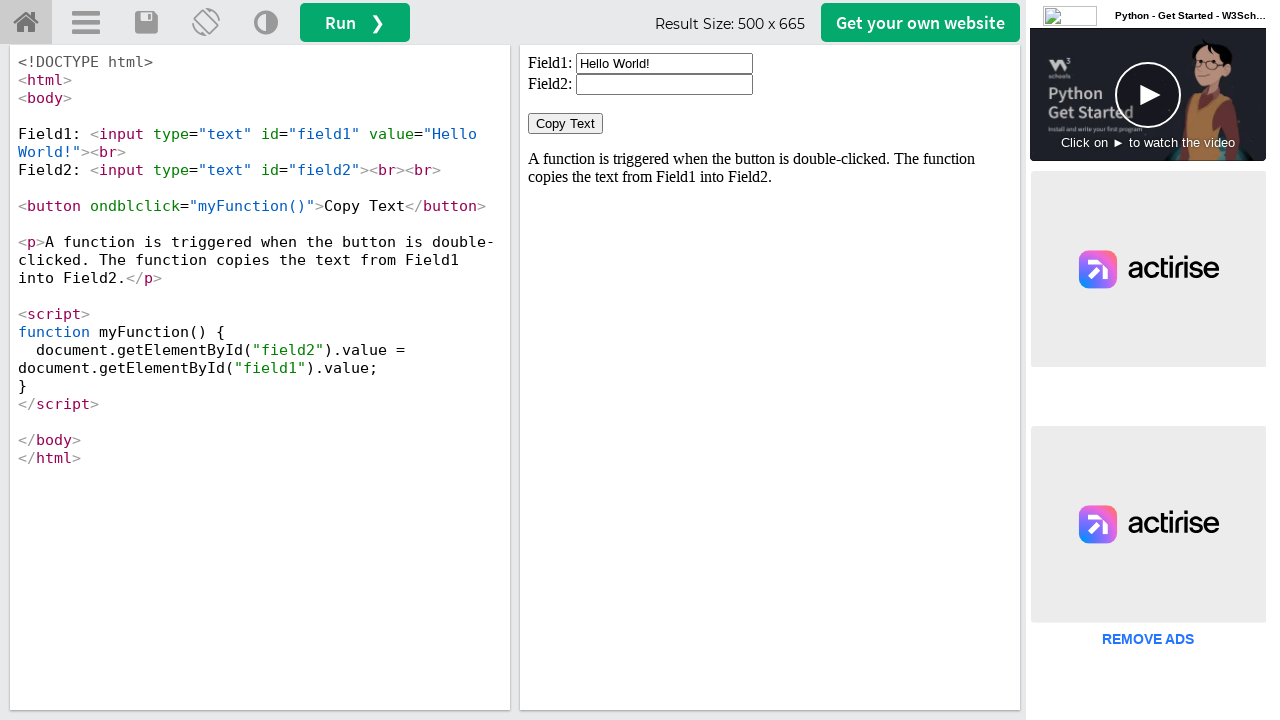

Cleared the input field on #iframeResult >> internal:control=enter-frame >> xpath=//input[@id='field1']
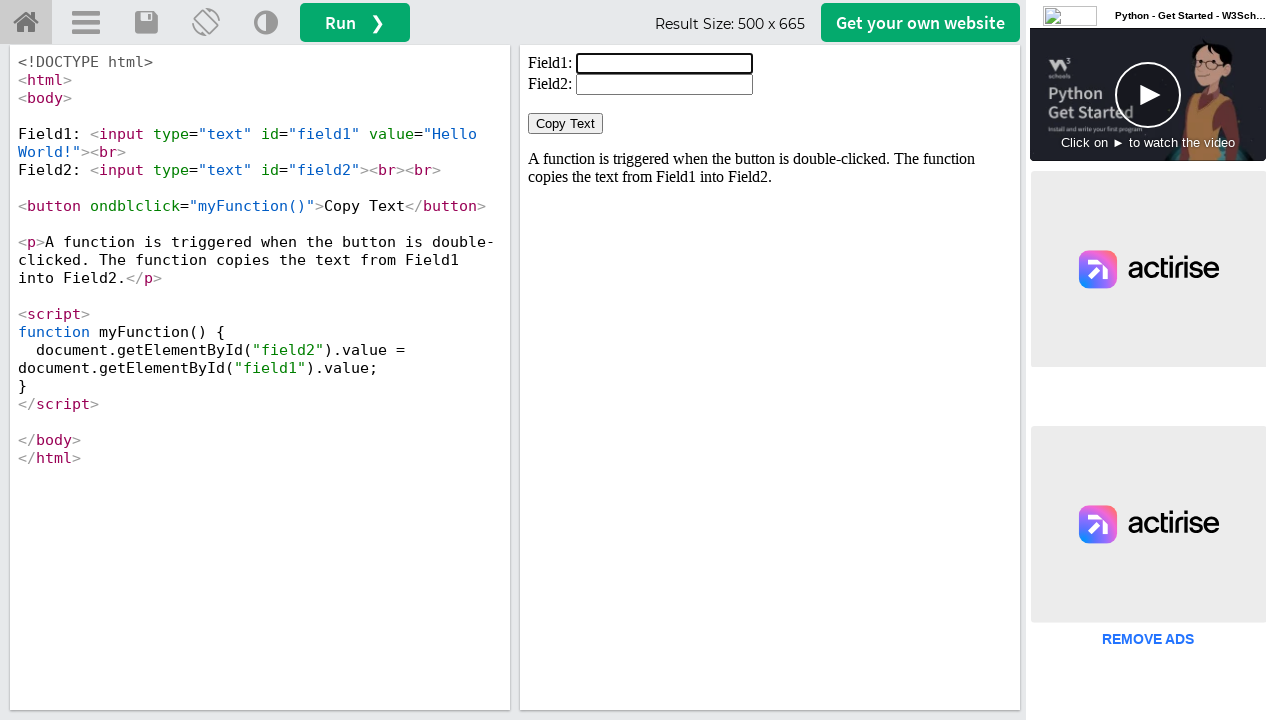

Filled input field with 'Welecom to selenium' on #iframeResult >> internal:control=enter-frame >> xpath=//input[@id='field1']
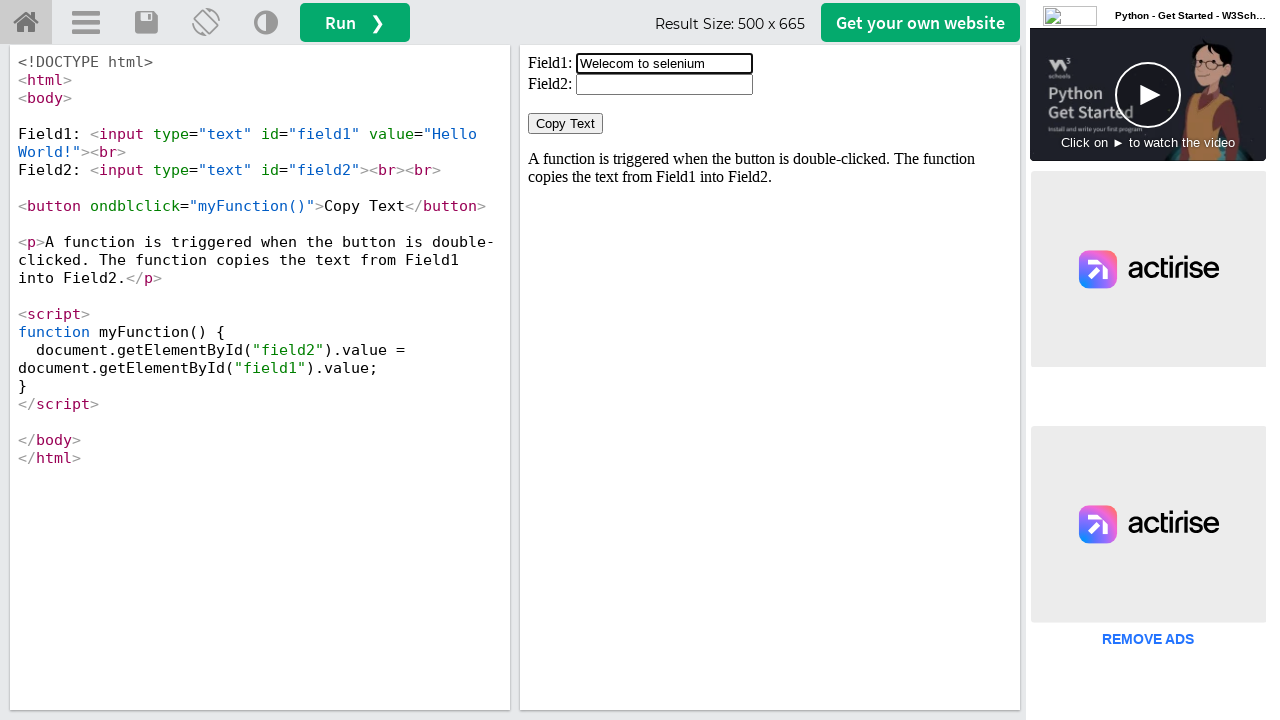

Located button with ondblclick='myFunction()'
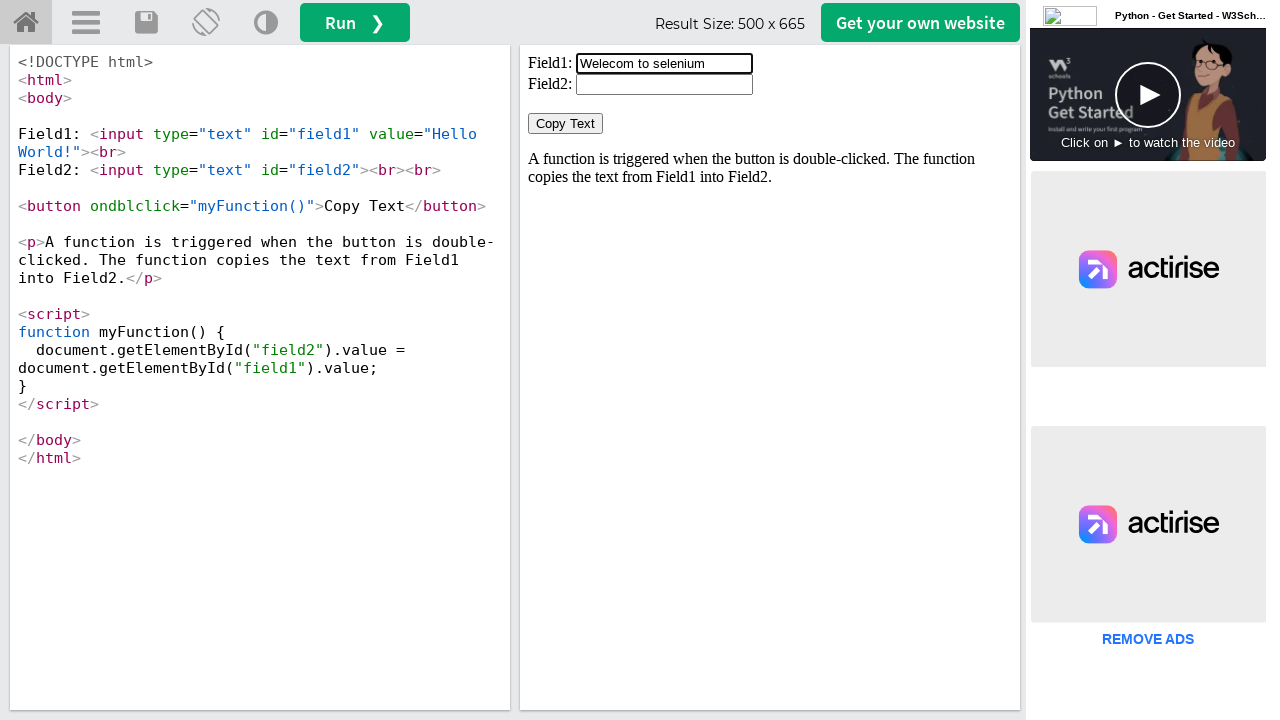

Performed right-click (context click) on the button at (566, 124) on #iframeResult >> internal:control=enter-frame >> xpath=//button[@ondblclick='myF
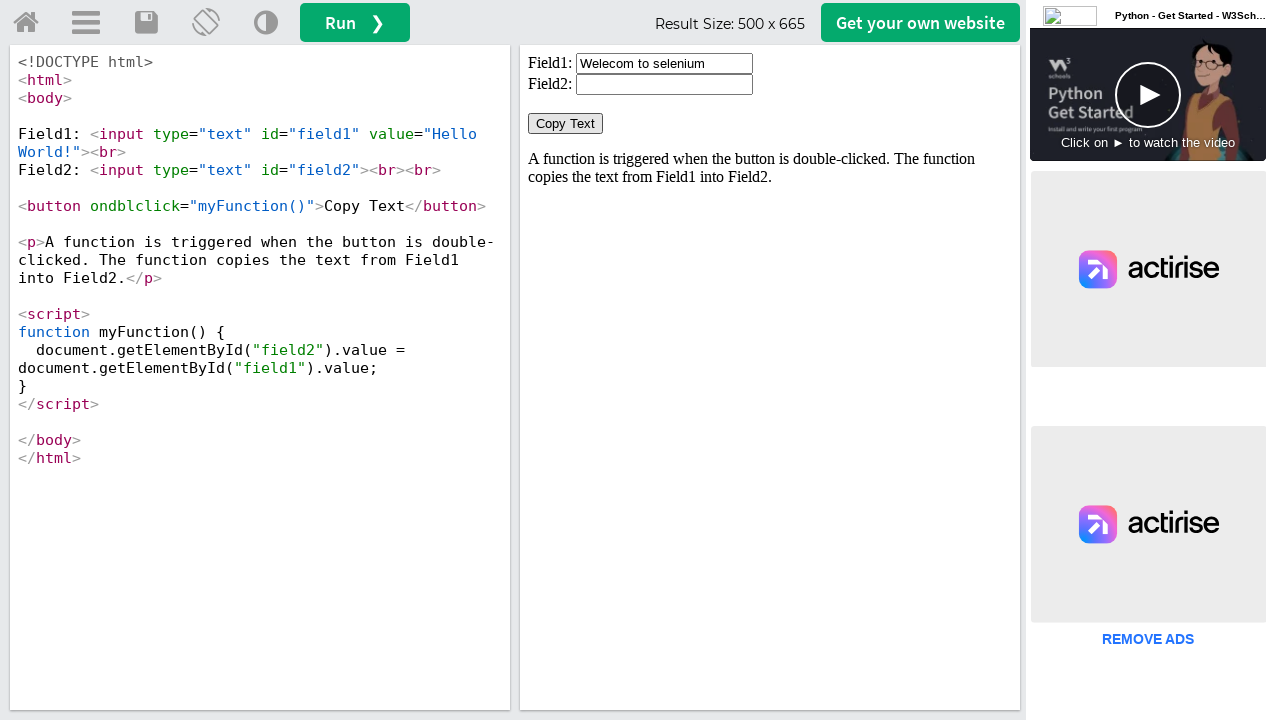

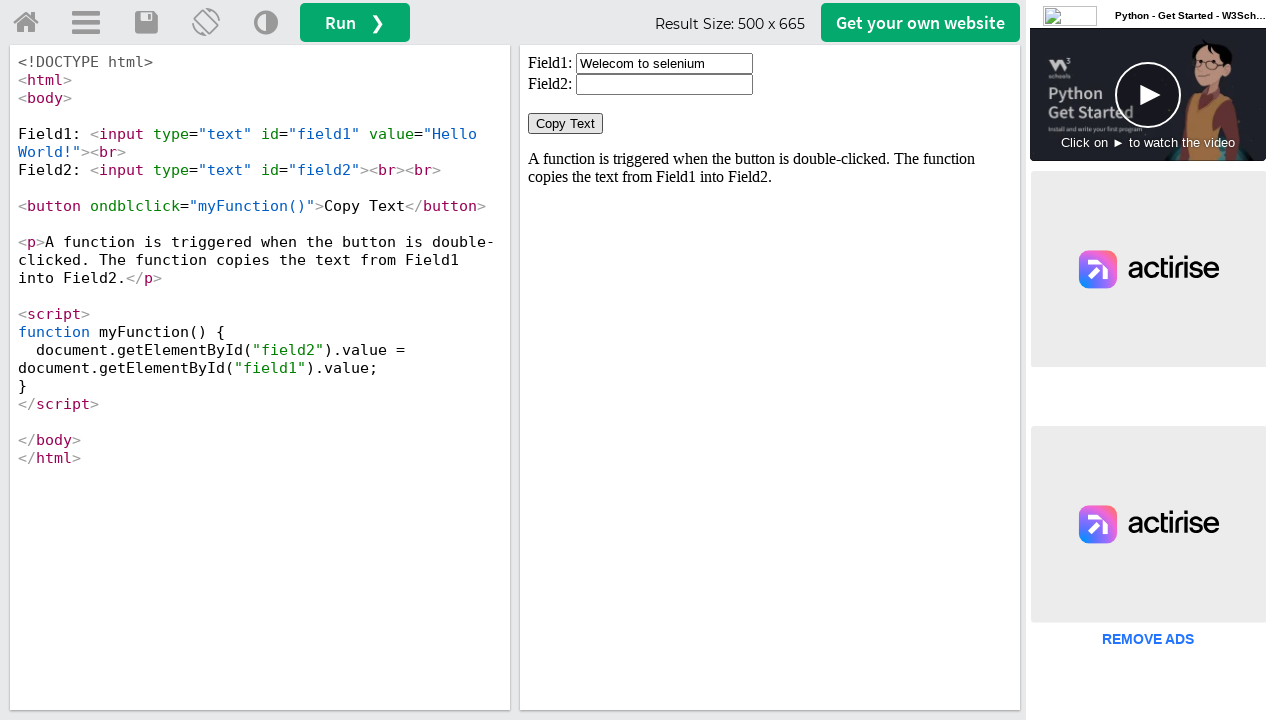